Searches for notices on the Gangnam district government website by entering a keyword and clicking the search button

Starting URL: https://www.gangnam.go.kr/notice/list.do?mid=ID05_0402

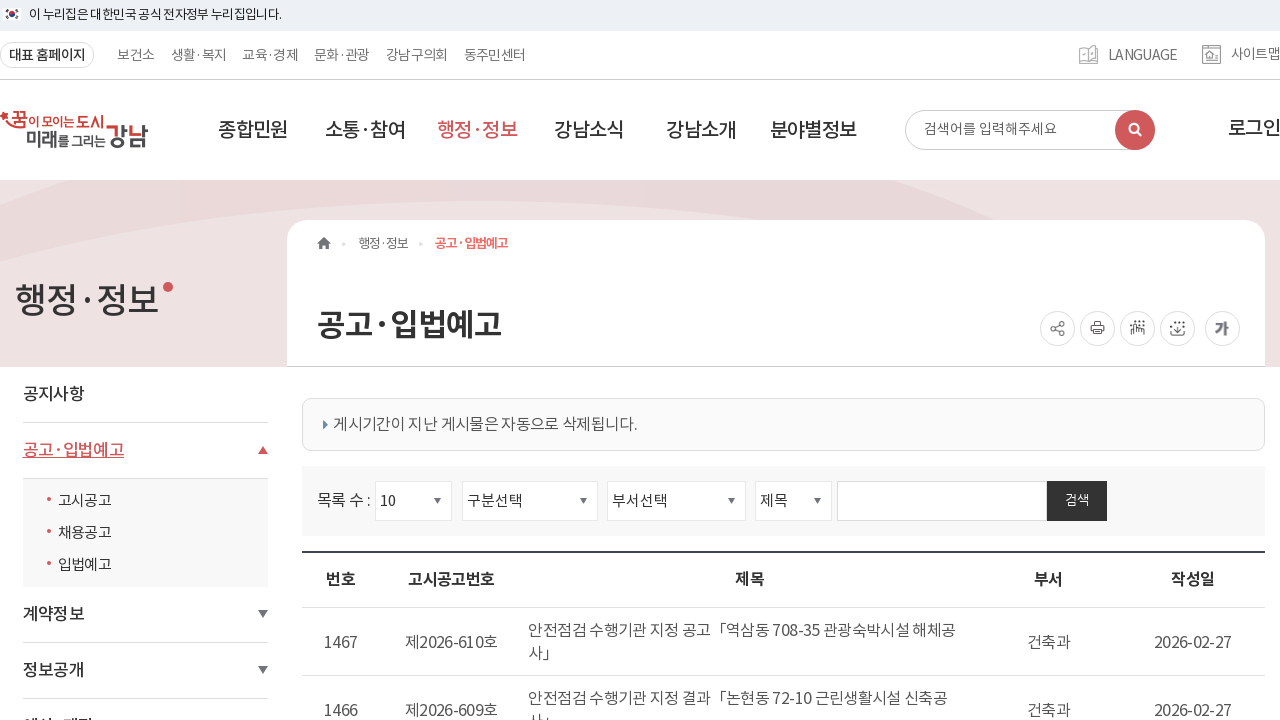

Filled search box with keyword '도시계획' on #keyword
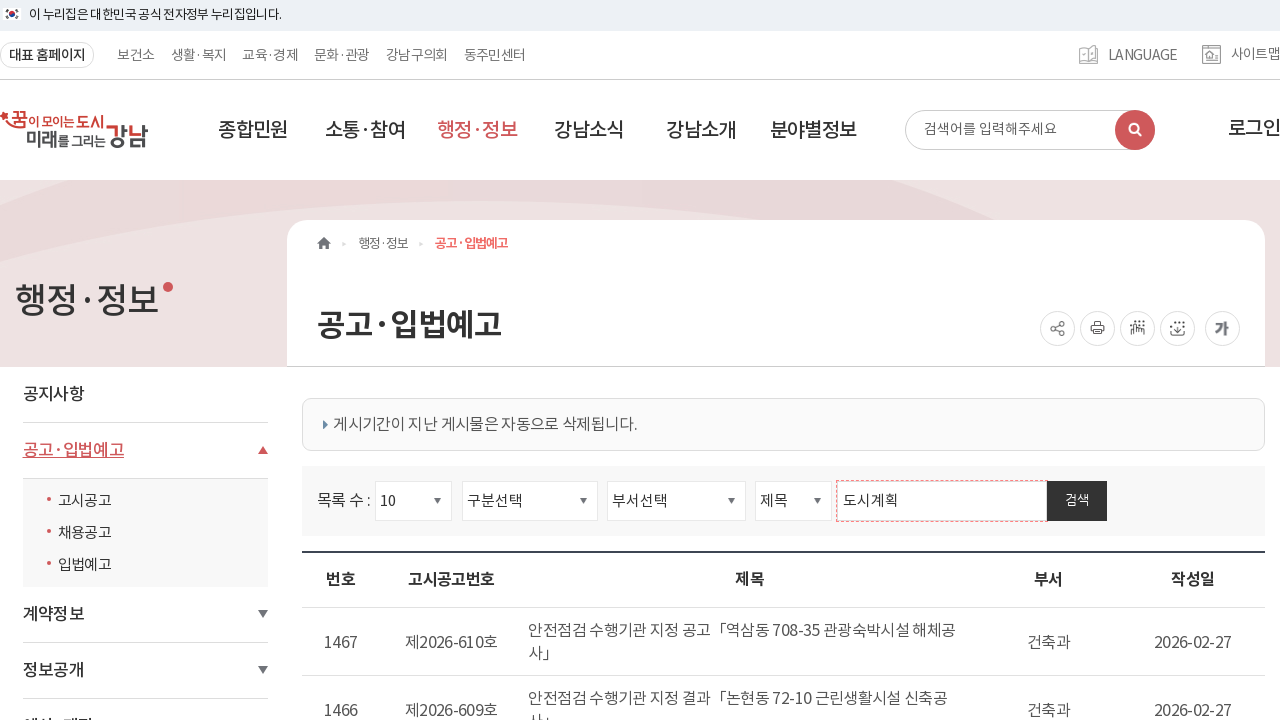

Clicked search button at (1076, 501) on .btn-darkblue
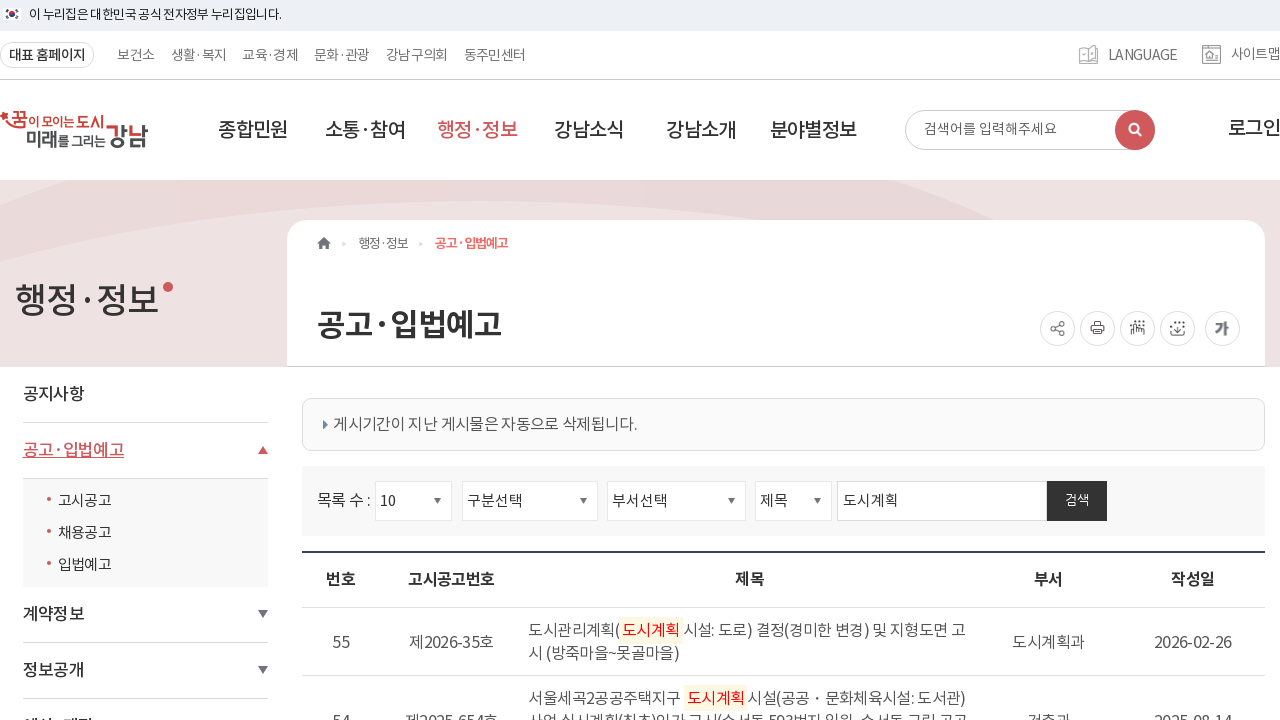

Search results loaded on Gangnam district government notice page
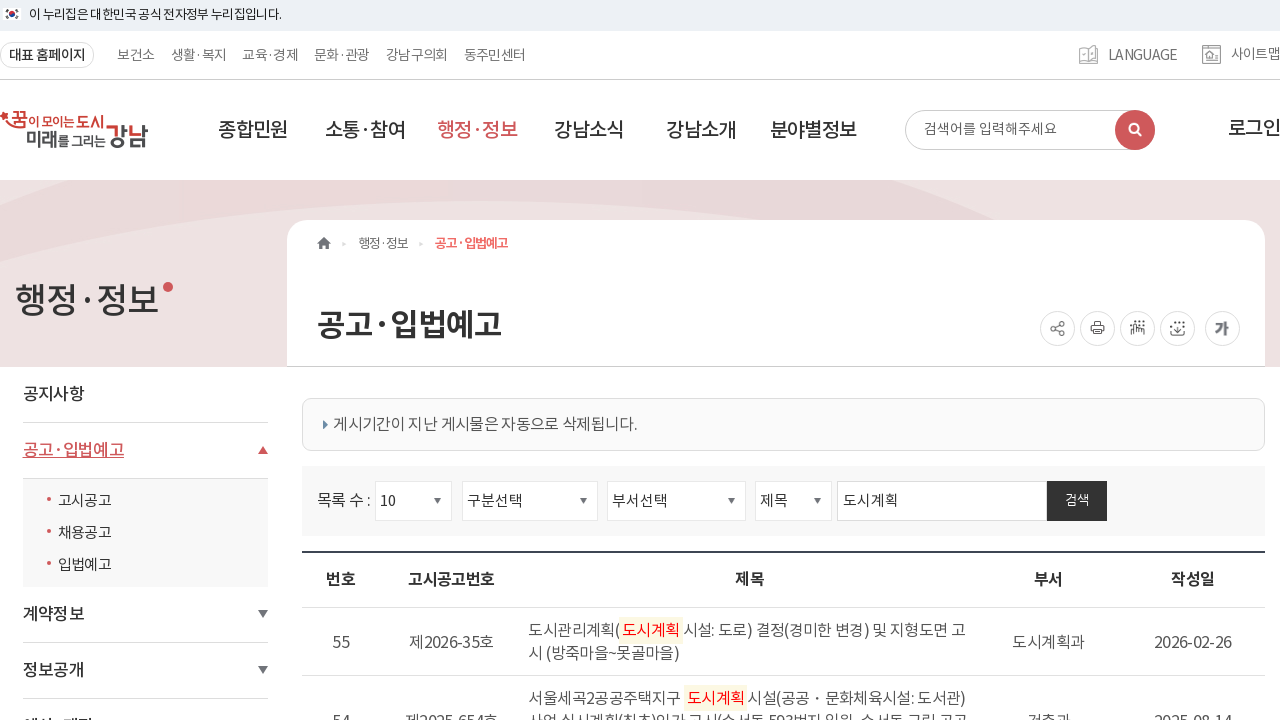

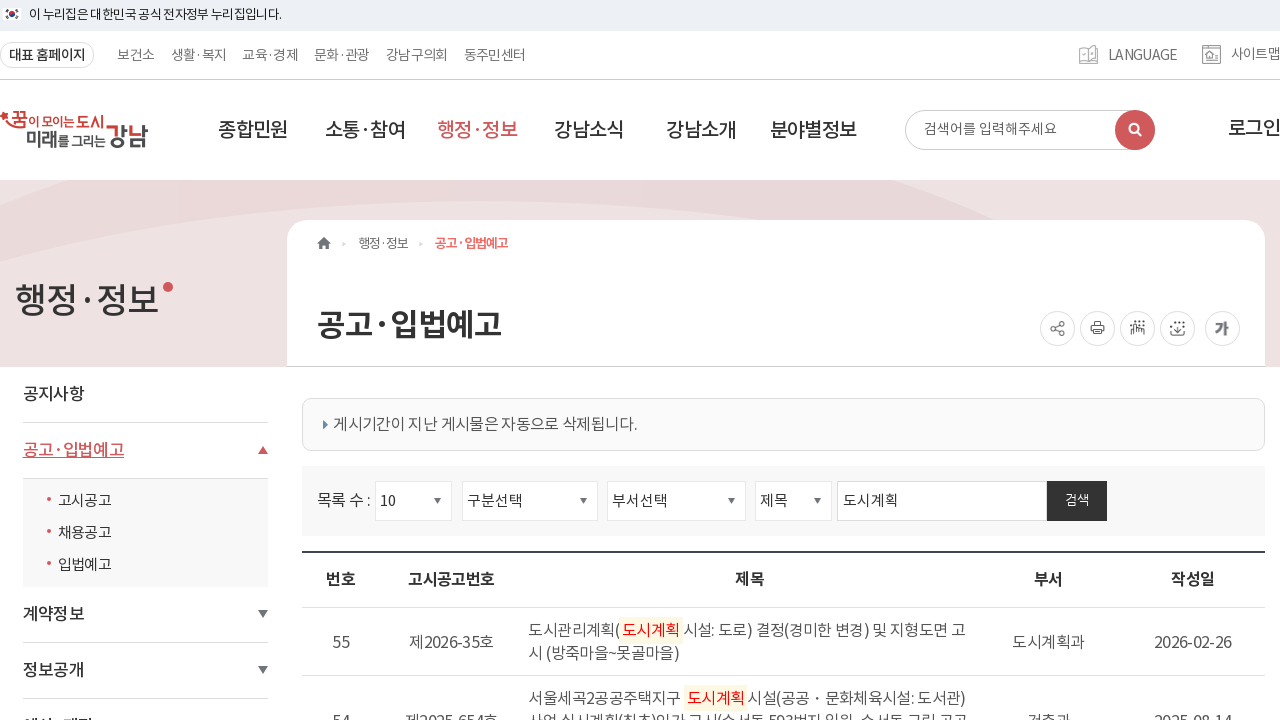